Solves a simple math problem by reading two numbers, calculating their sum, selecting the answer from a dropdown, and submitting the form

Starting URL: http://suninjuly.github.io/selects2.html

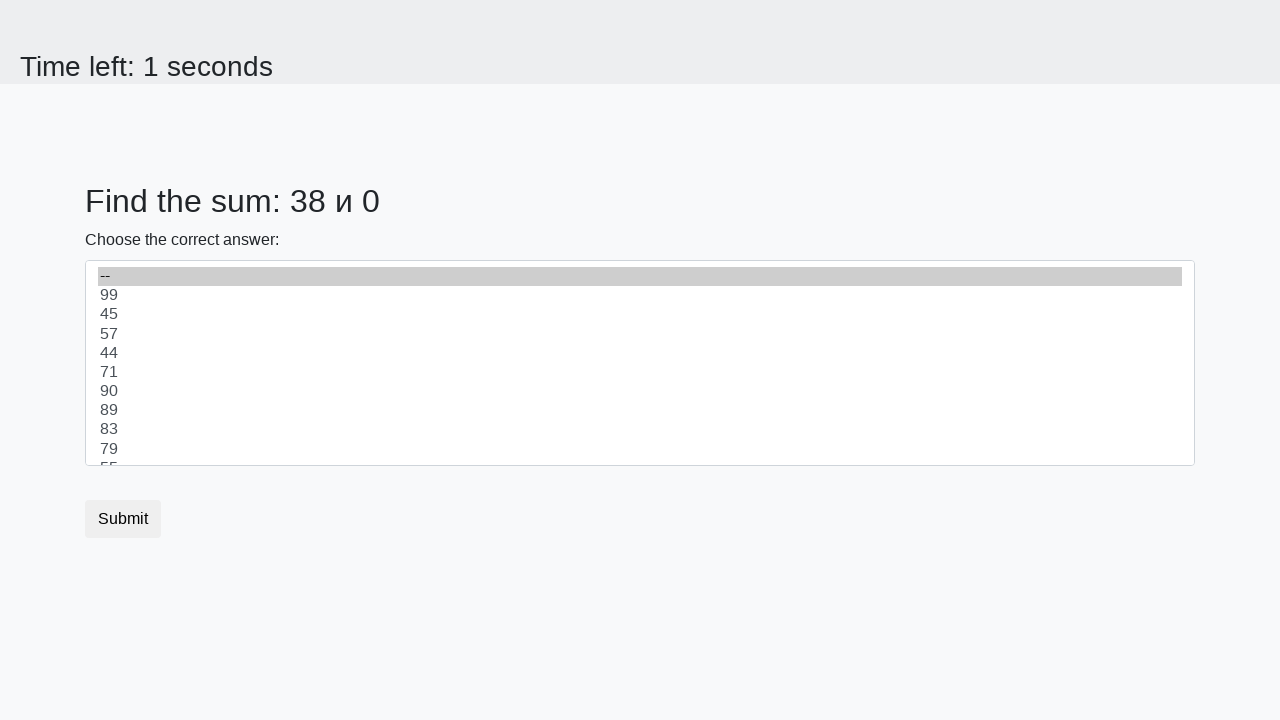

Retrieved first number from #num1 element
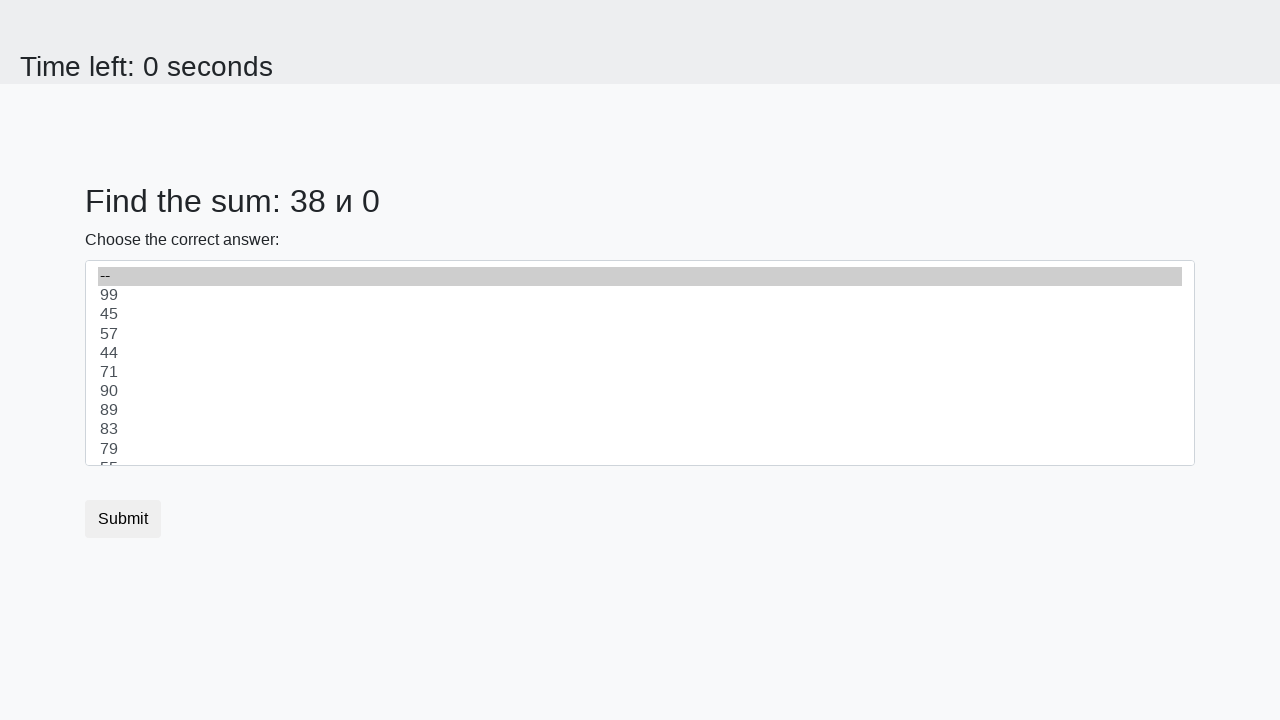

Retrieved second number from #num2 element
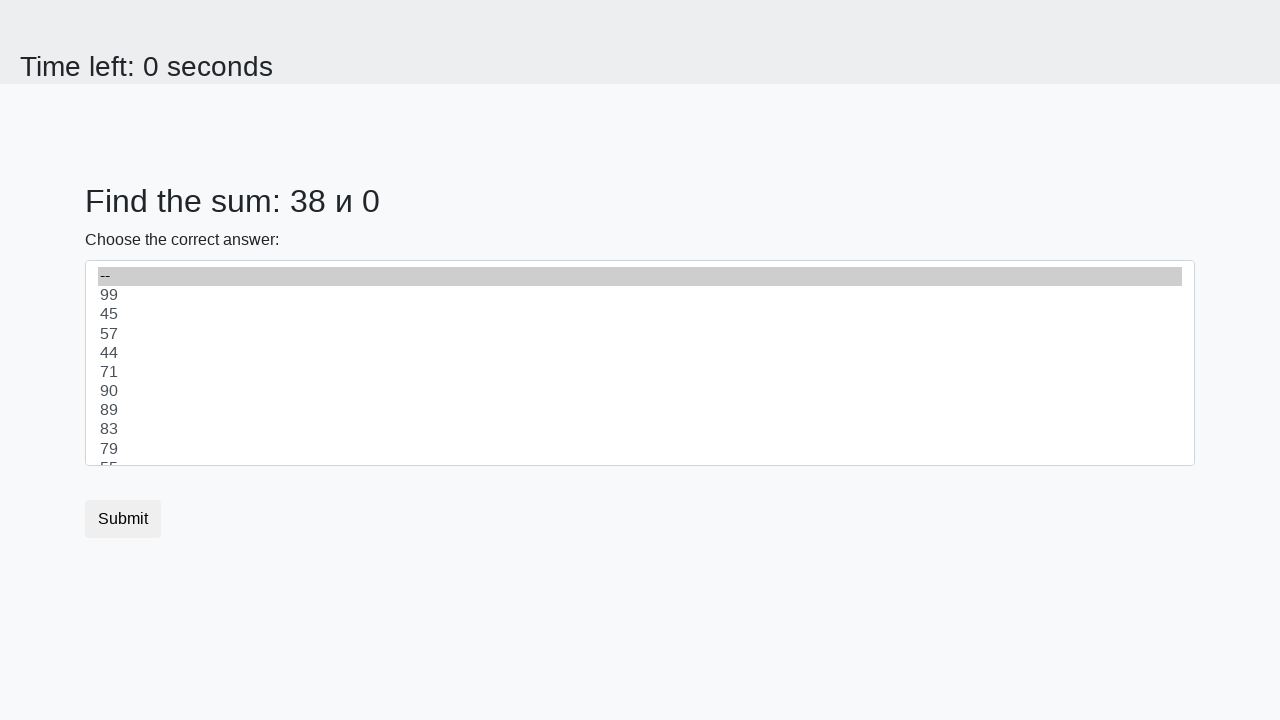

Calculated sum: 38 + 0 = 38
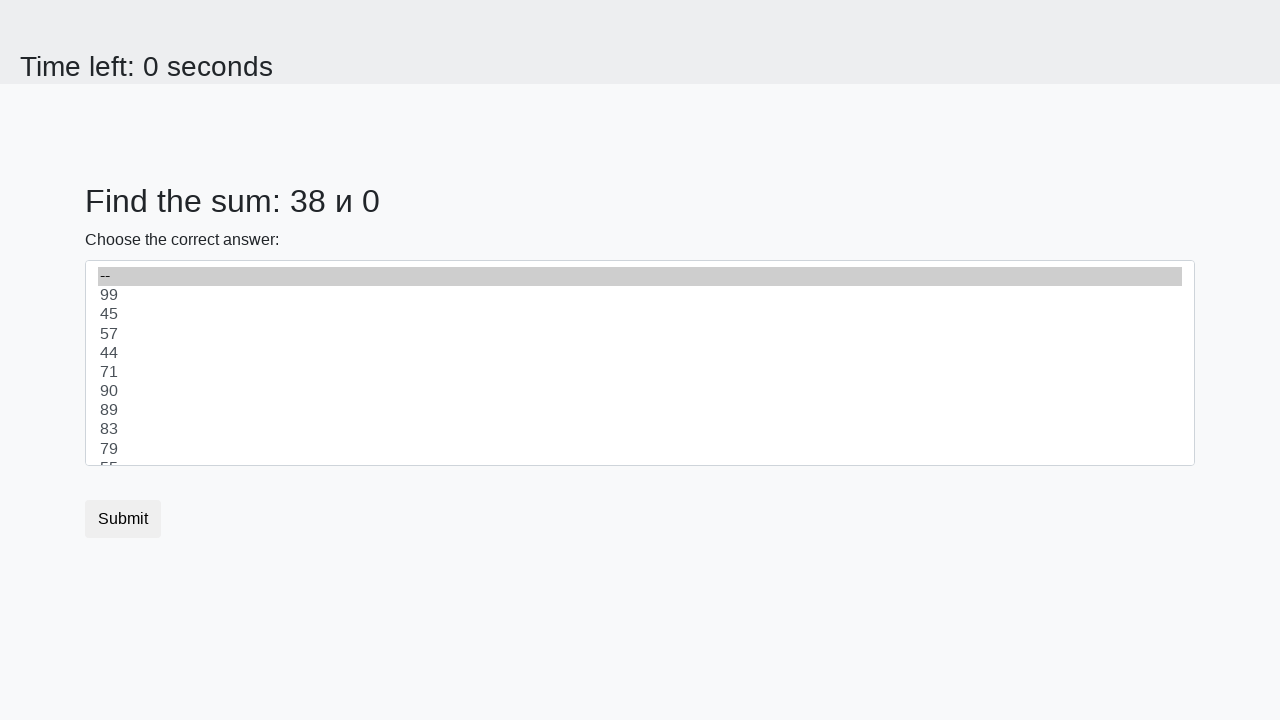

Selected answer '38' from dropdown on select
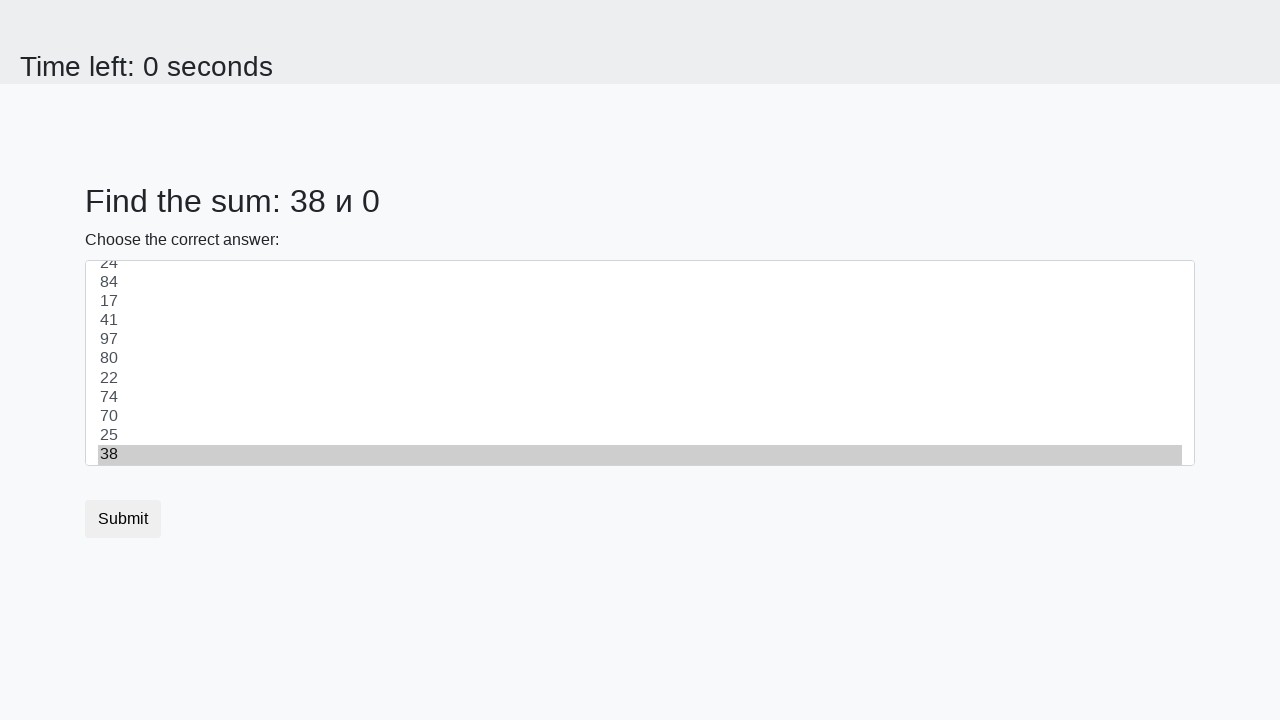

Clicked submit button to complete the form at (123, 519) on button[type='submit']
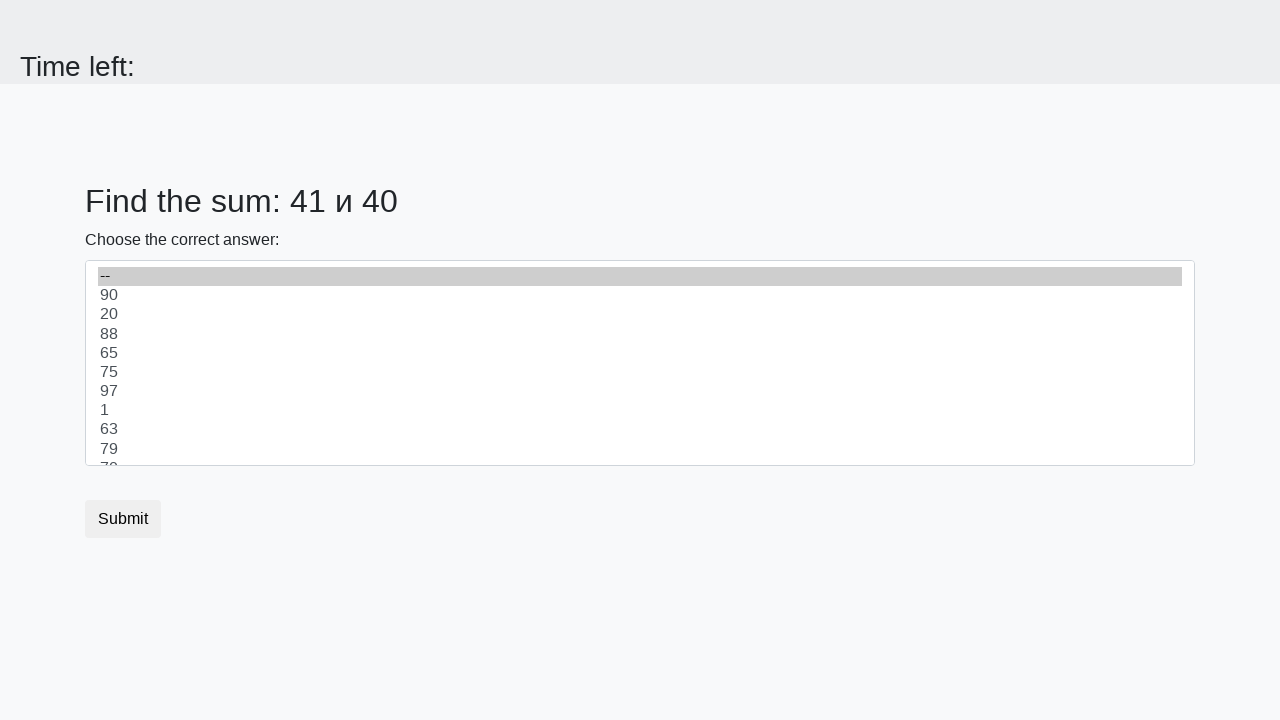

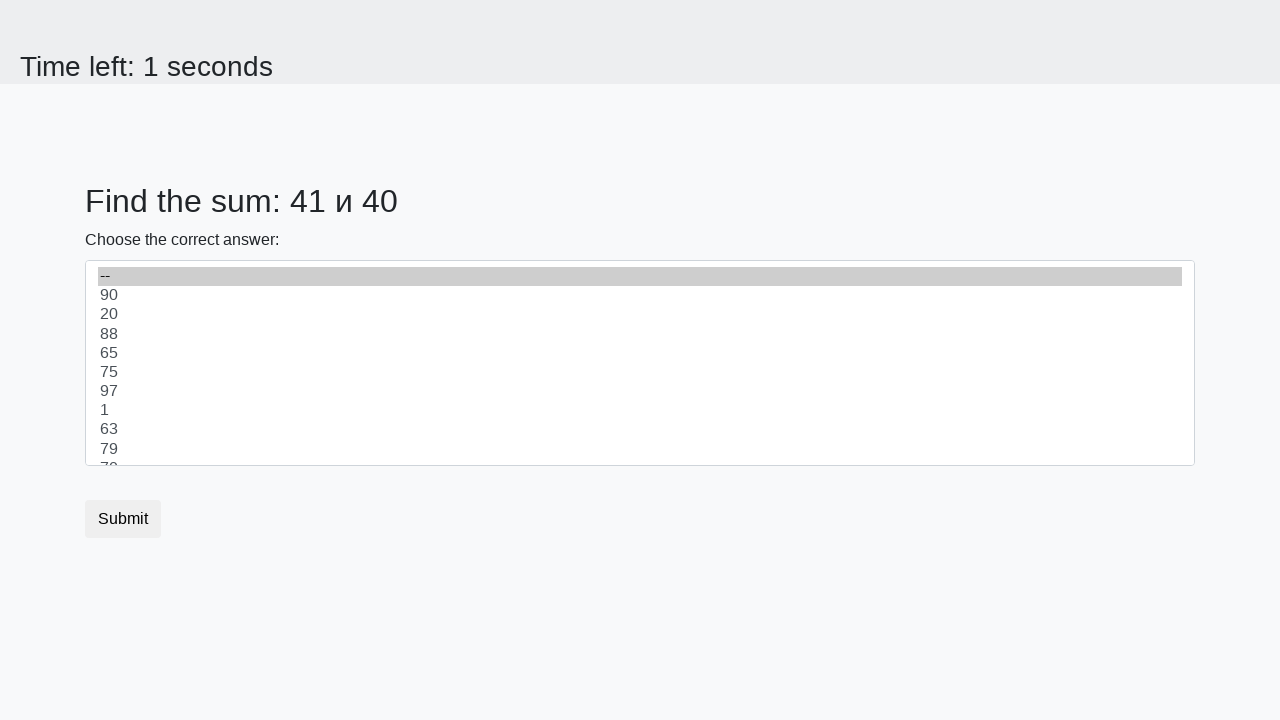